Tests the Ukrainian National Library (NBUV) catalog search functionality by selecting search type as "Year of publication", document type as "Books", entering a publication year, and submitting the search form to view results.

Starting URL: http://www.irbis-nbuv.gov.ua/cgi-bin/irbis_nbuv/cgiirbis_64.exe?C21COM=F&I21DBN=EC&P21DBN=EC&S21CNR=20&Z21ID=

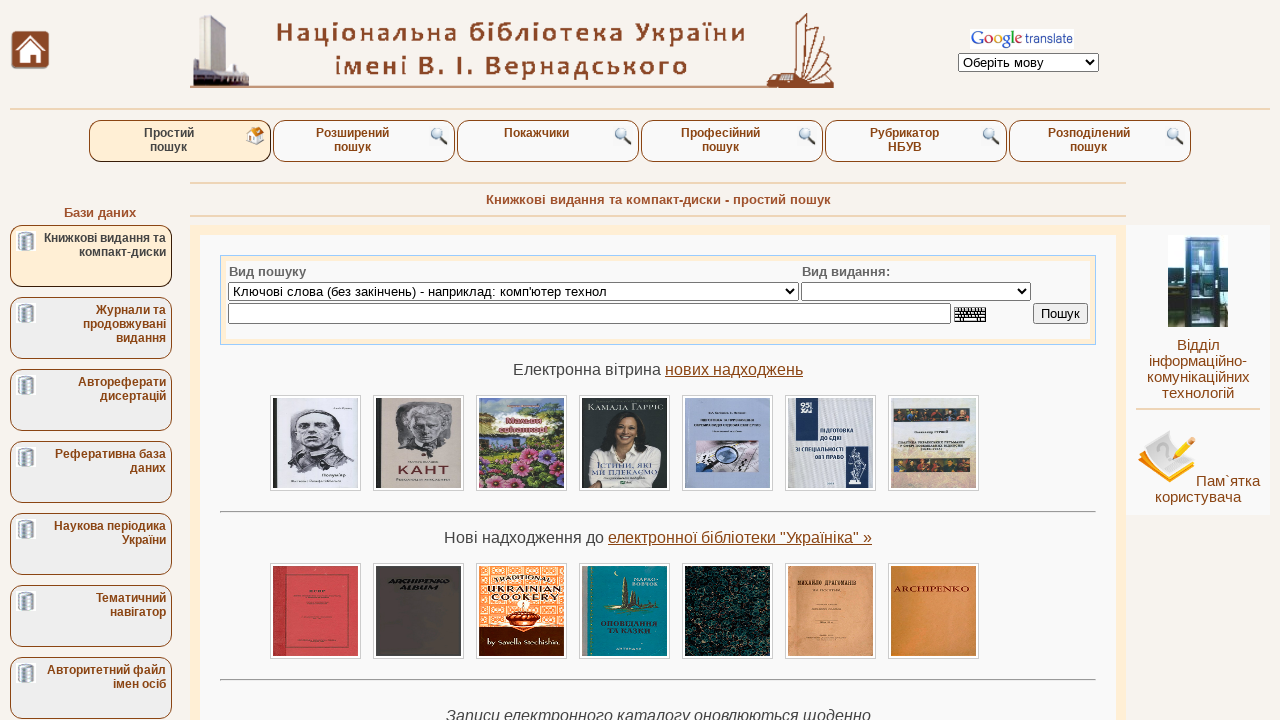

Search form loaded - search type dropdown is visible
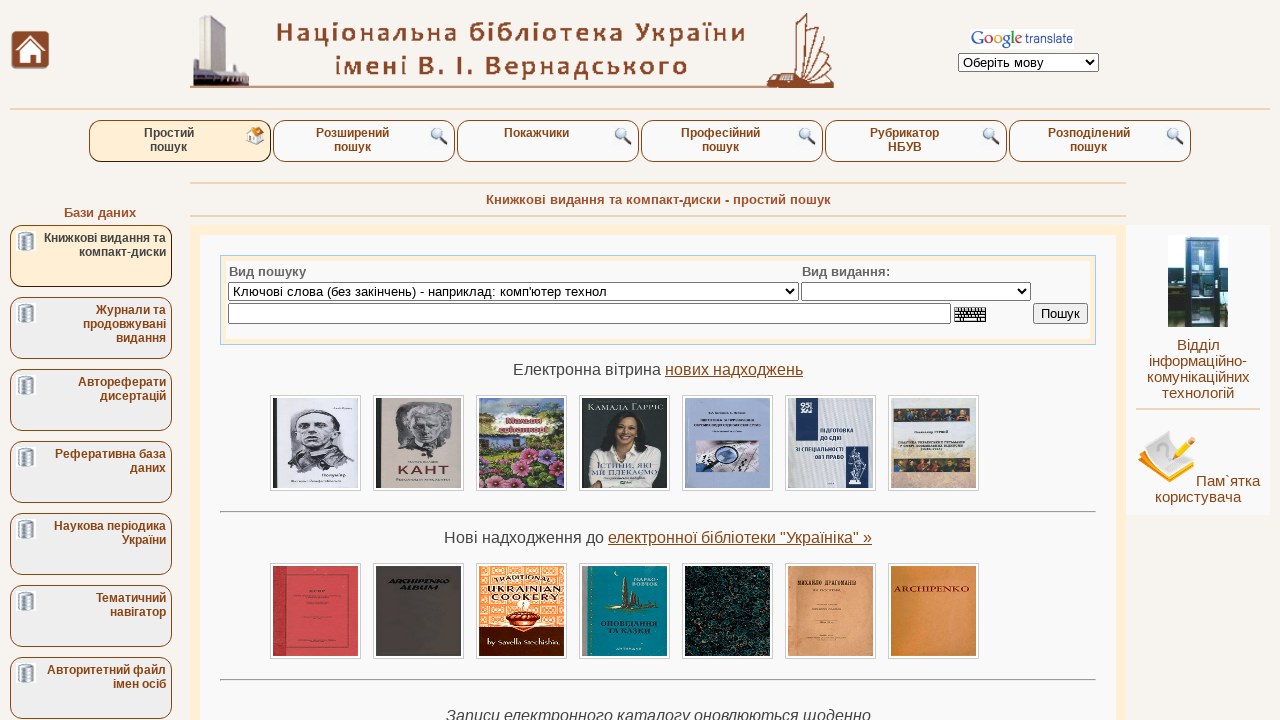

Selected 'Year of publication' as search type on select[name='S21P03']
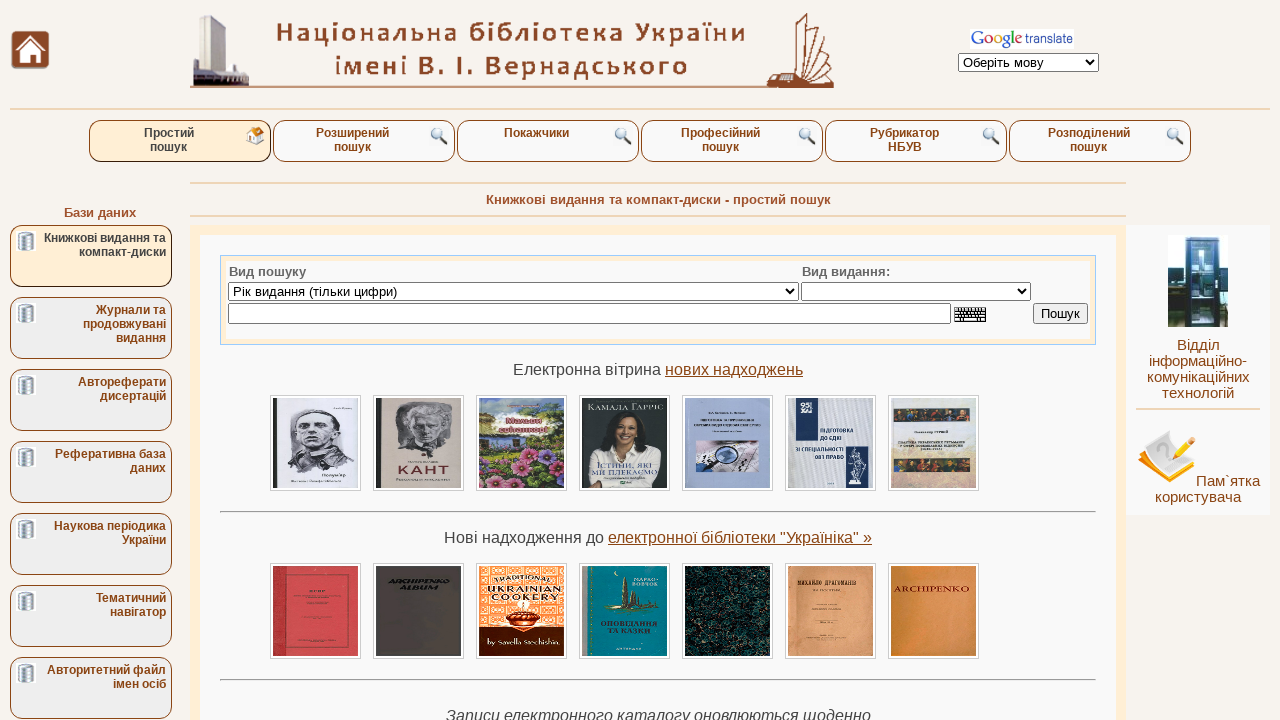

Selected 'Books' as document type on select[name='34_S21STR']
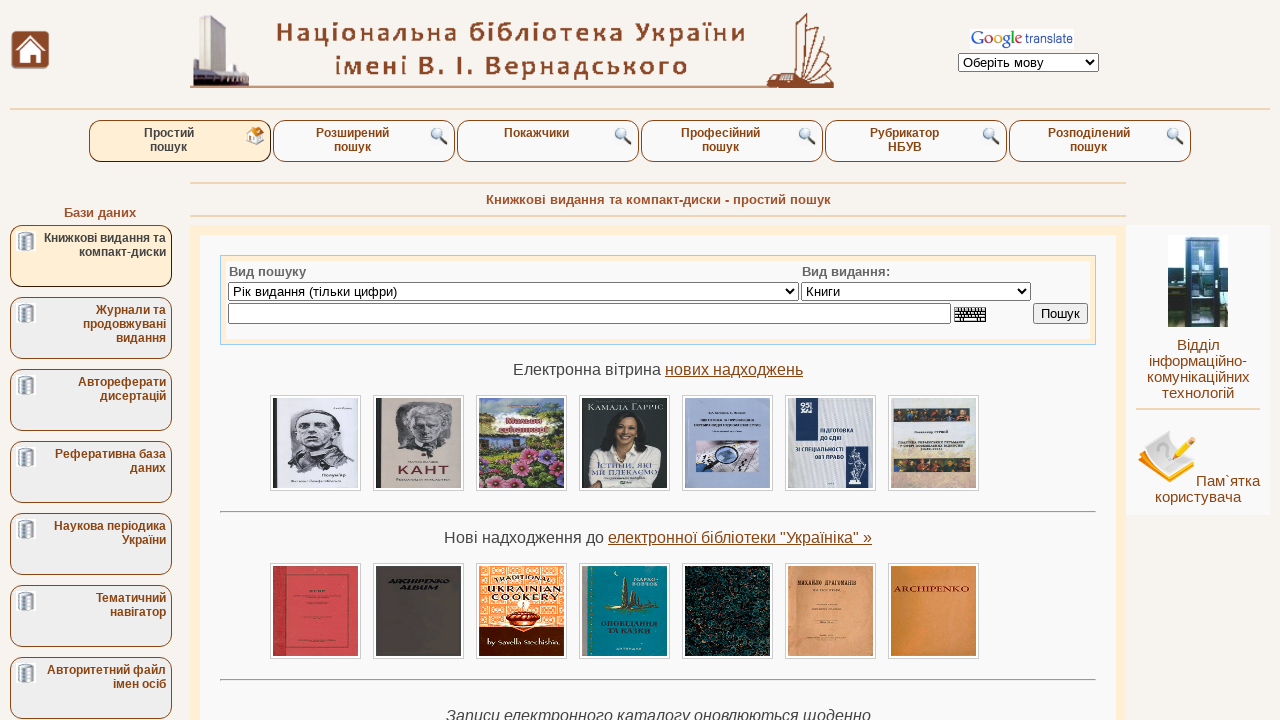

Entered publication year '2015' in search field on input[name='S21STR']
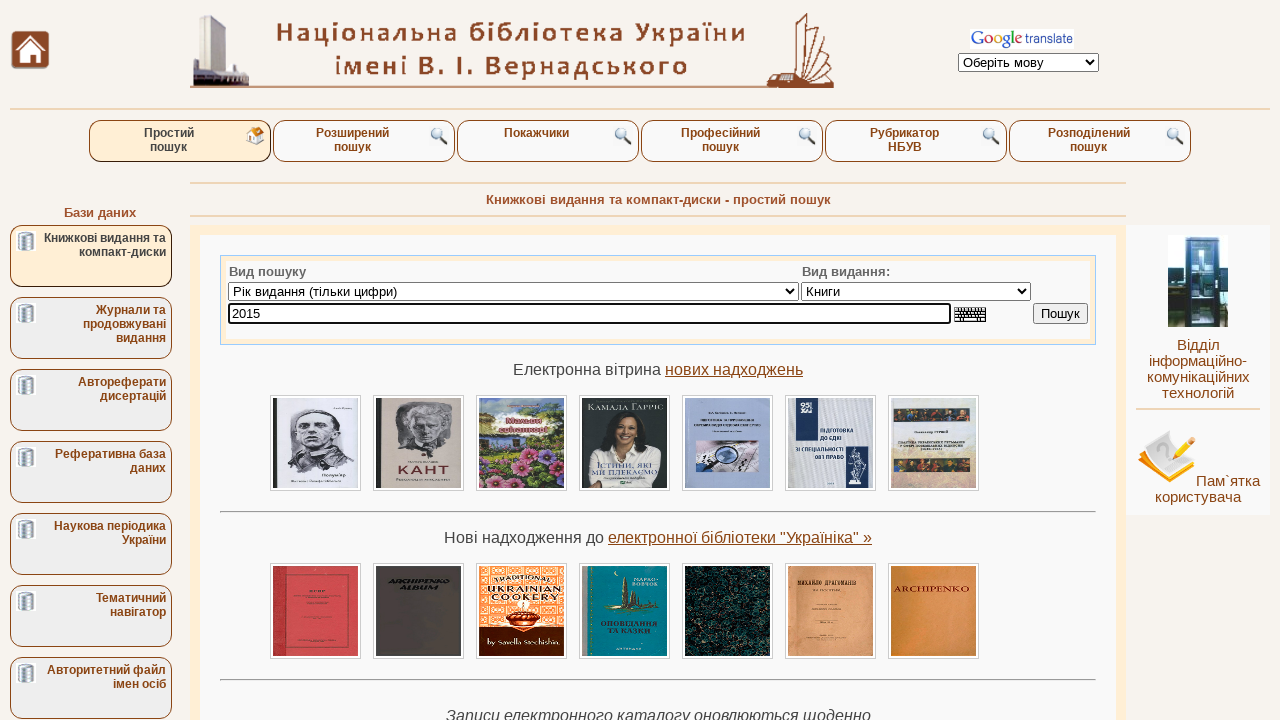

Clicked search button to submit form at (1060, 314) on input[name='C21COM1']
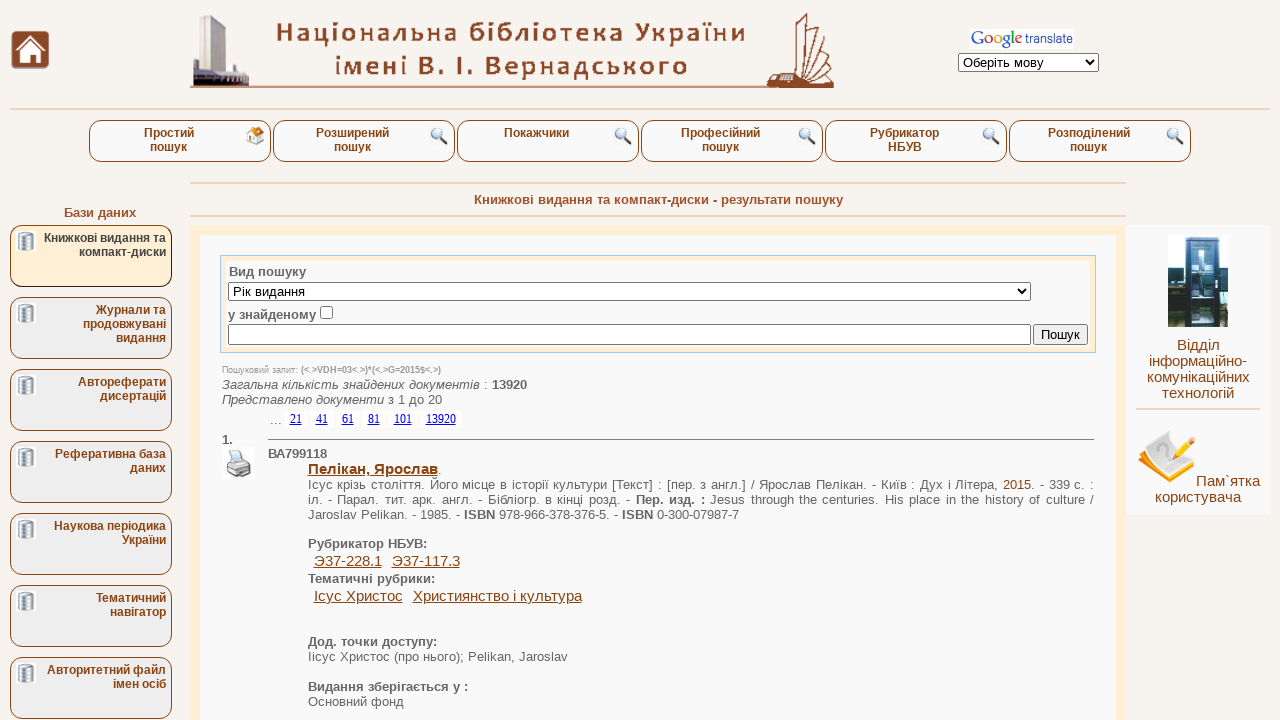

Search results page loaded successfully
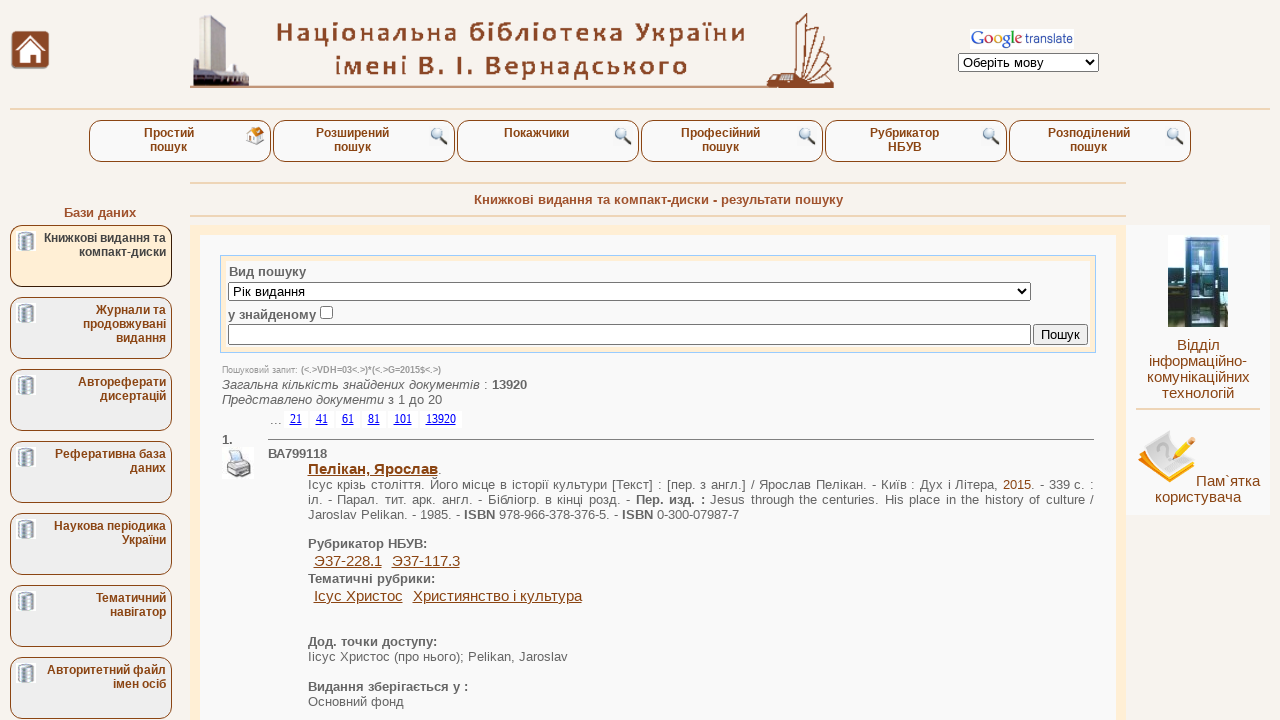

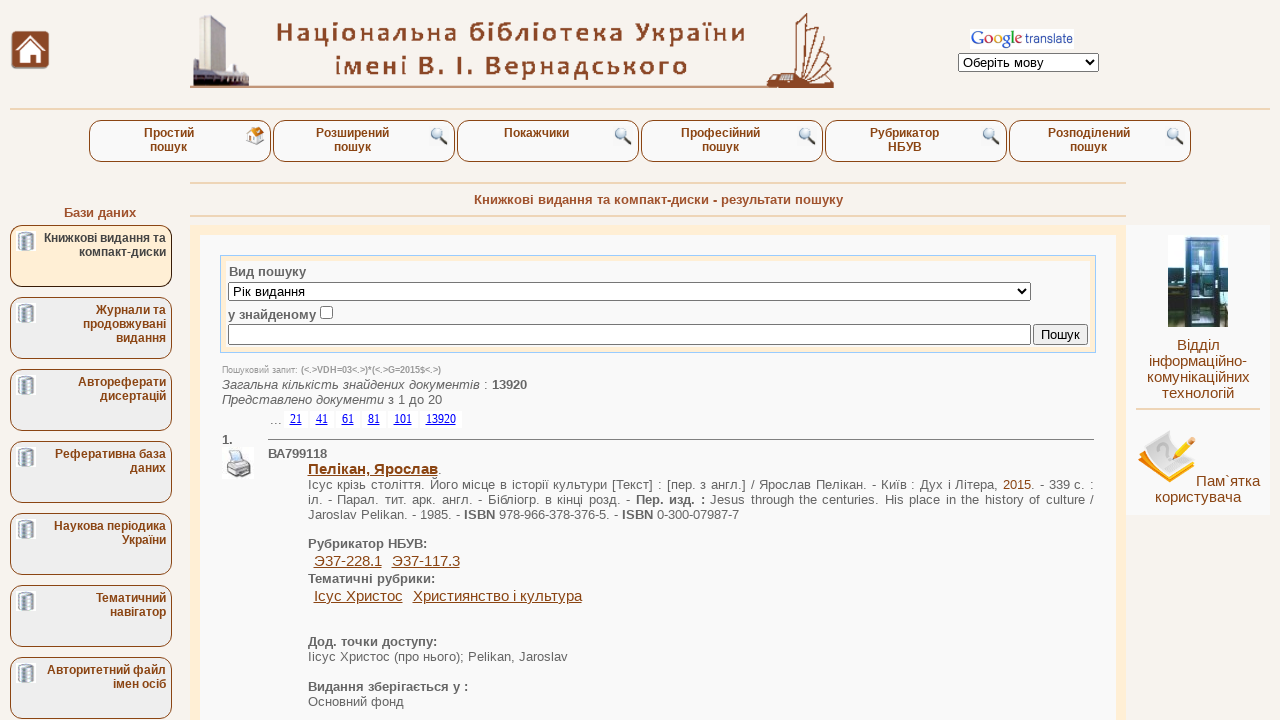